Tests drag and drop functionality between two elements

Starting URL: https://www.selenium.dev/selenium/web/mouse_interaction.html

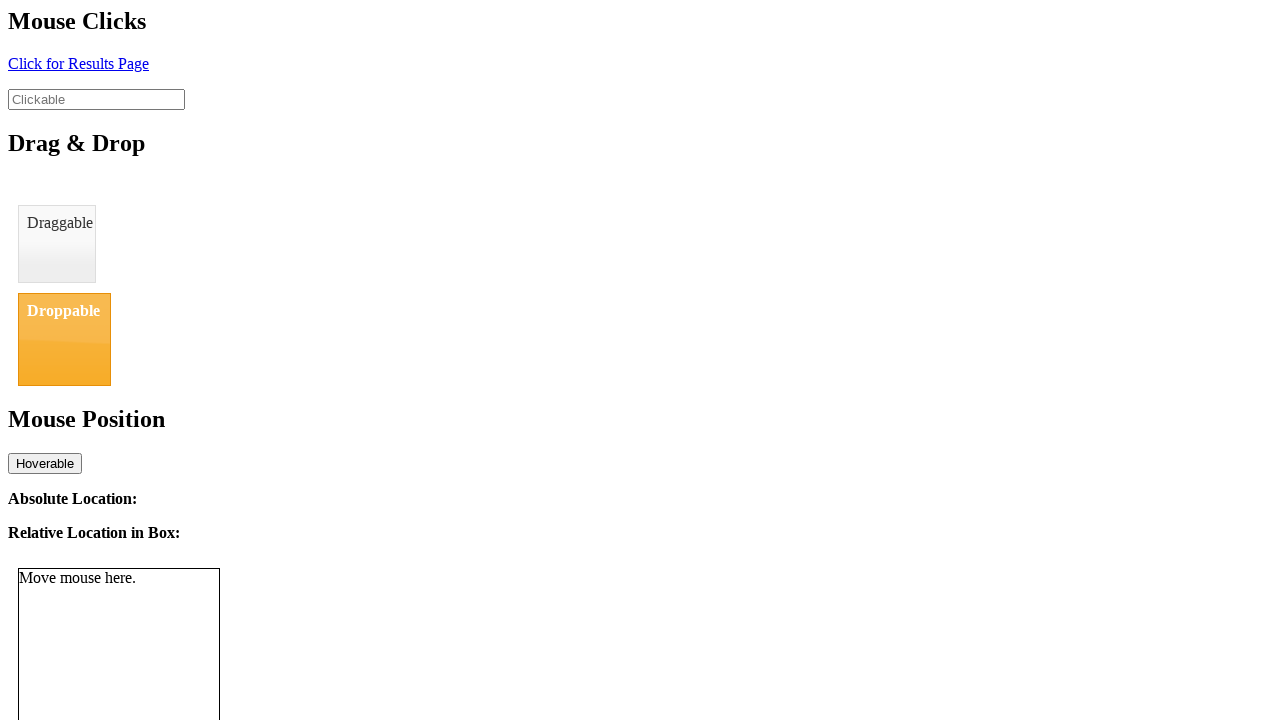

Navigated to mouse interaction test page
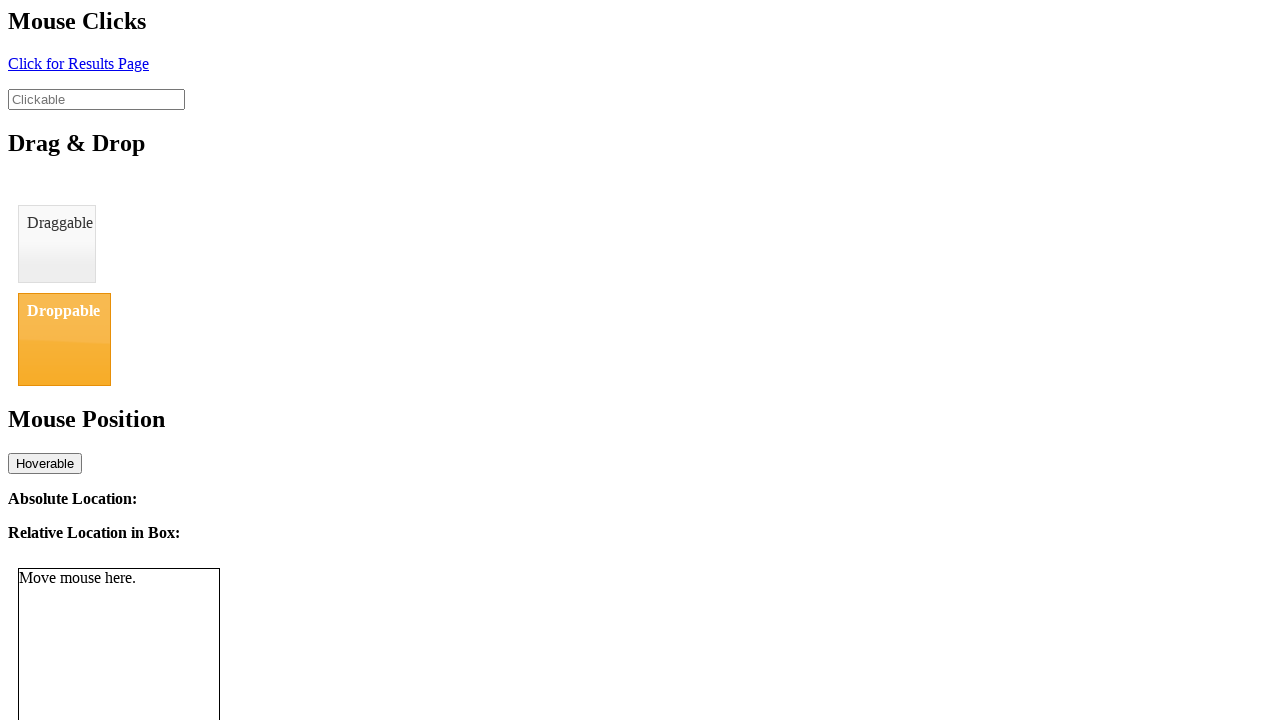

Dragged element to droppable target at (64, 339)
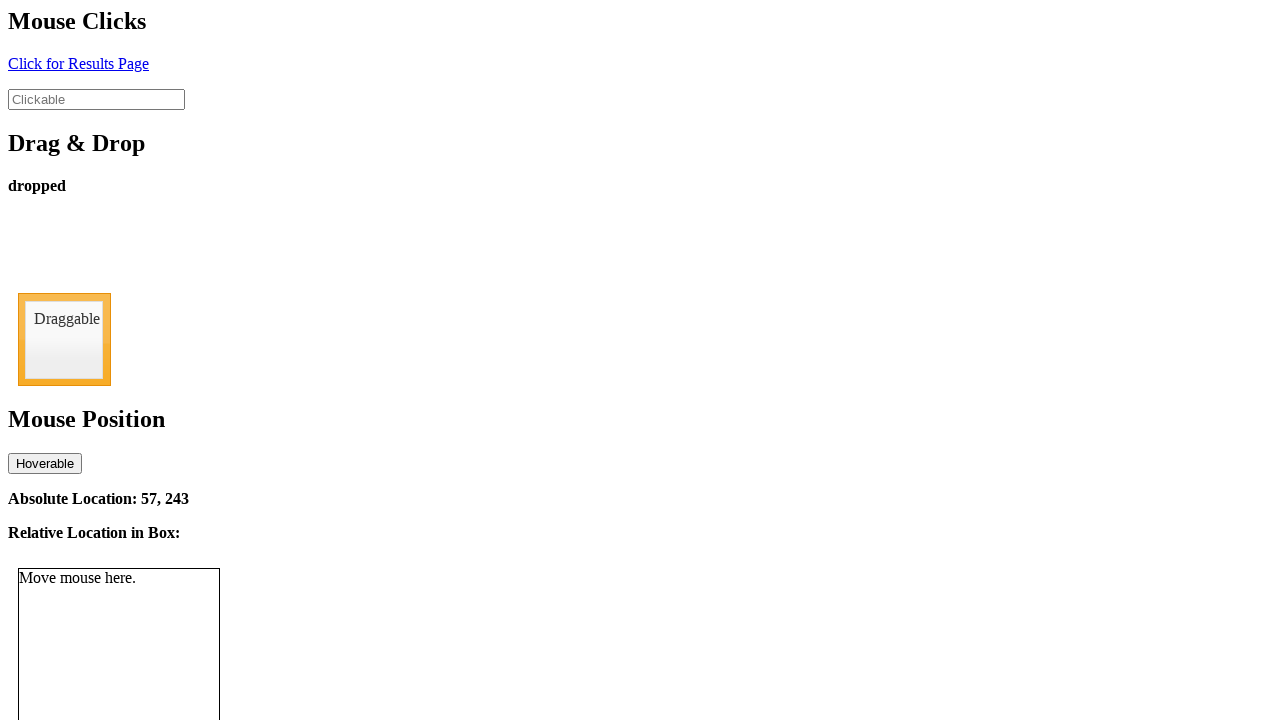

Verified drop was successful - 'dropped' text found in drop-status element
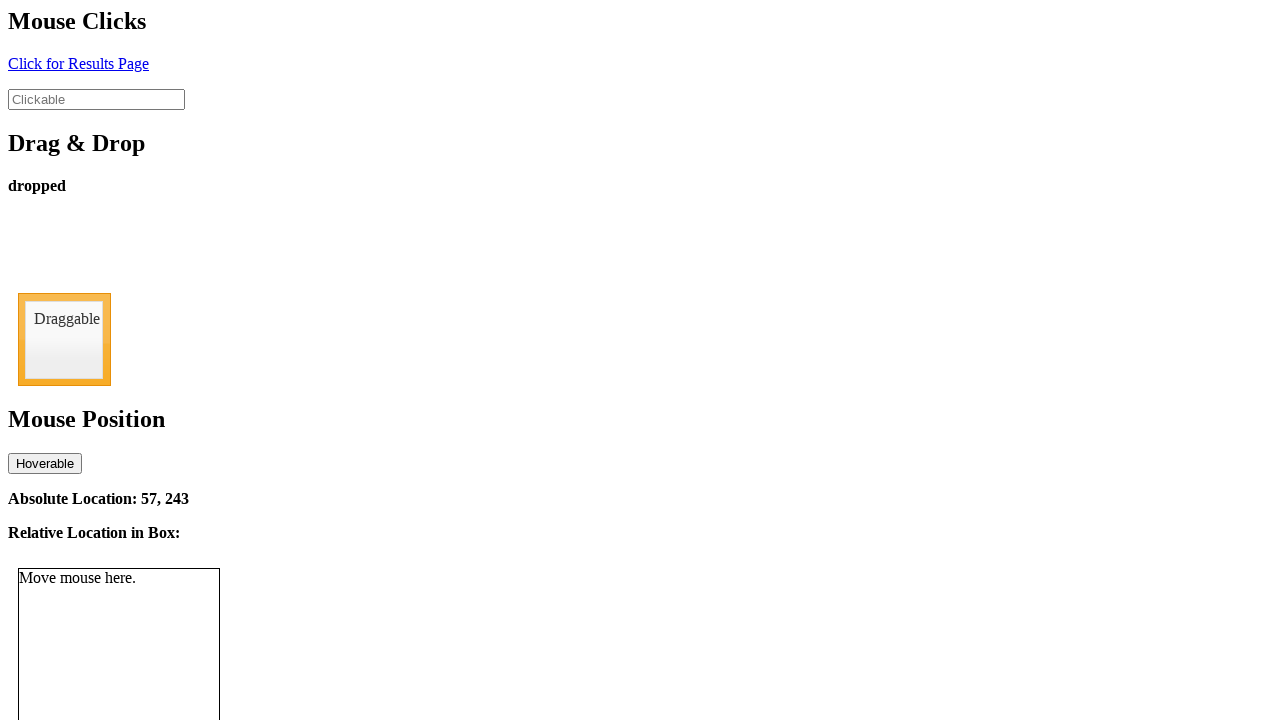

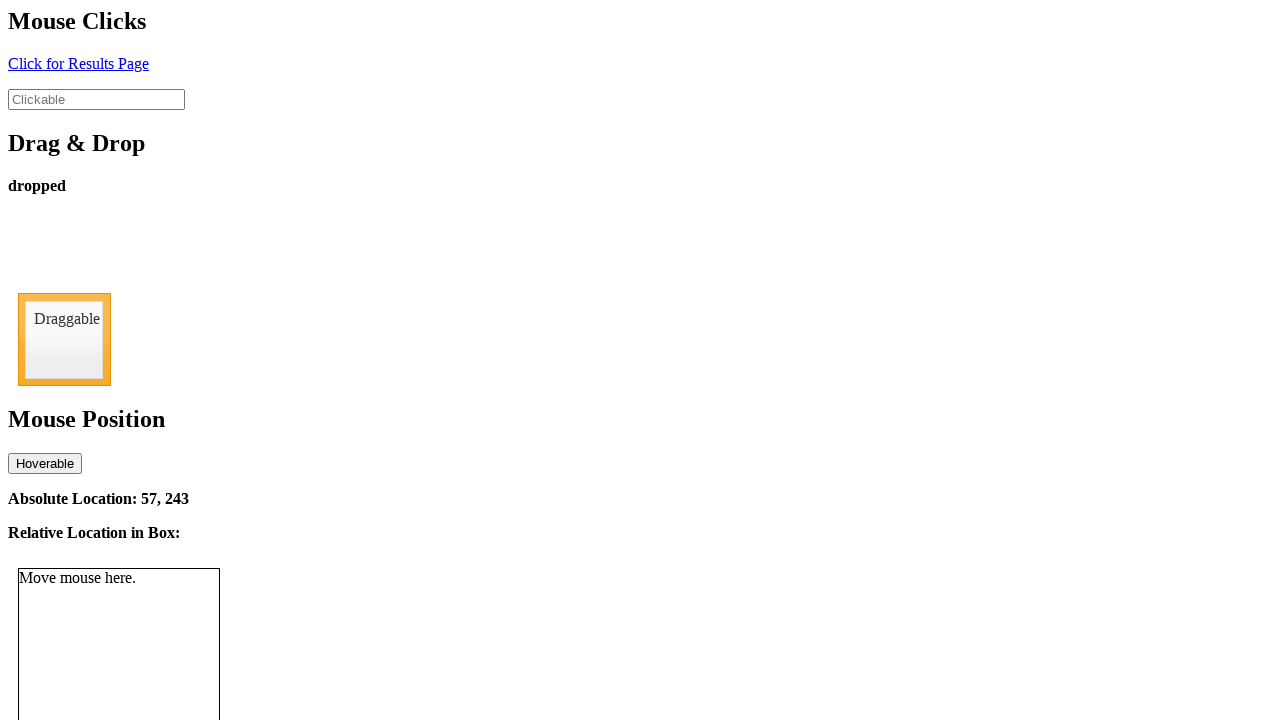